Tests dynamic content loading by clicking the Start button and waiting for the "Hello World!" text to appear after the loading animation completes.

Starting URL: https://the-internet.herokuapp.com/dynamic_loading/1

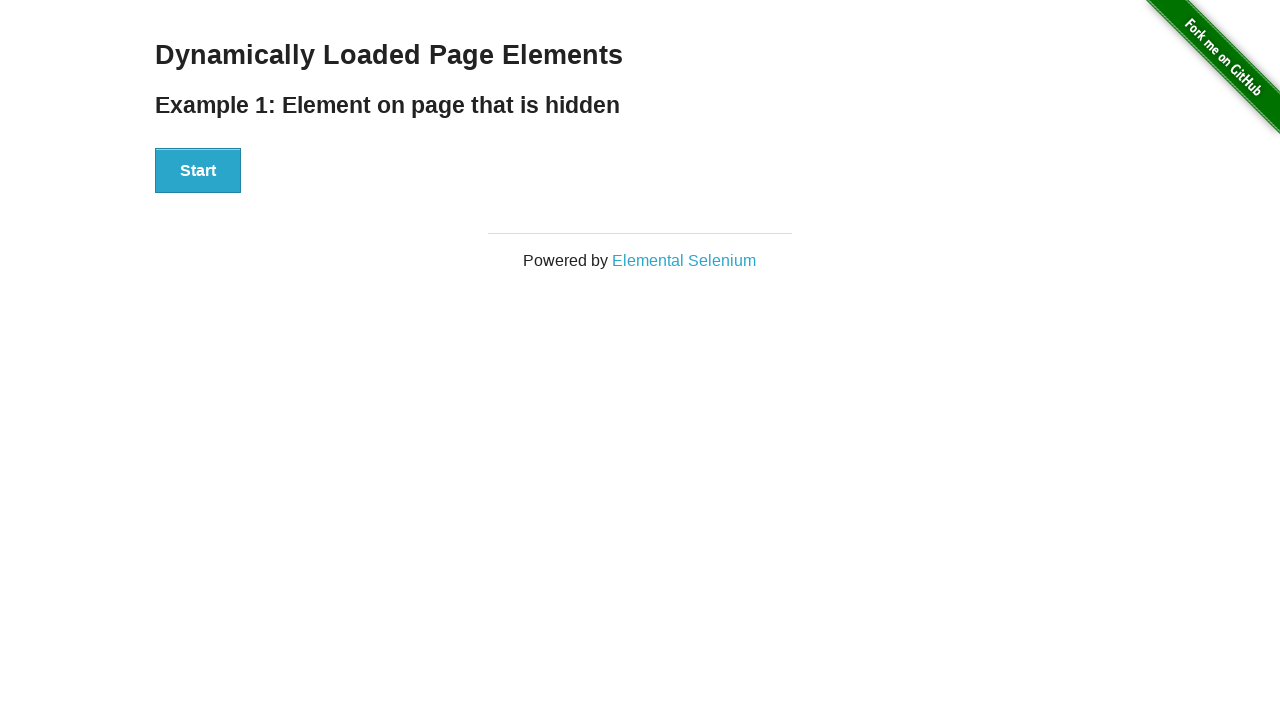

Clicked the Start button to trigger dynamic content loading at (198, 171) on xpath=//div[@id='start']//button
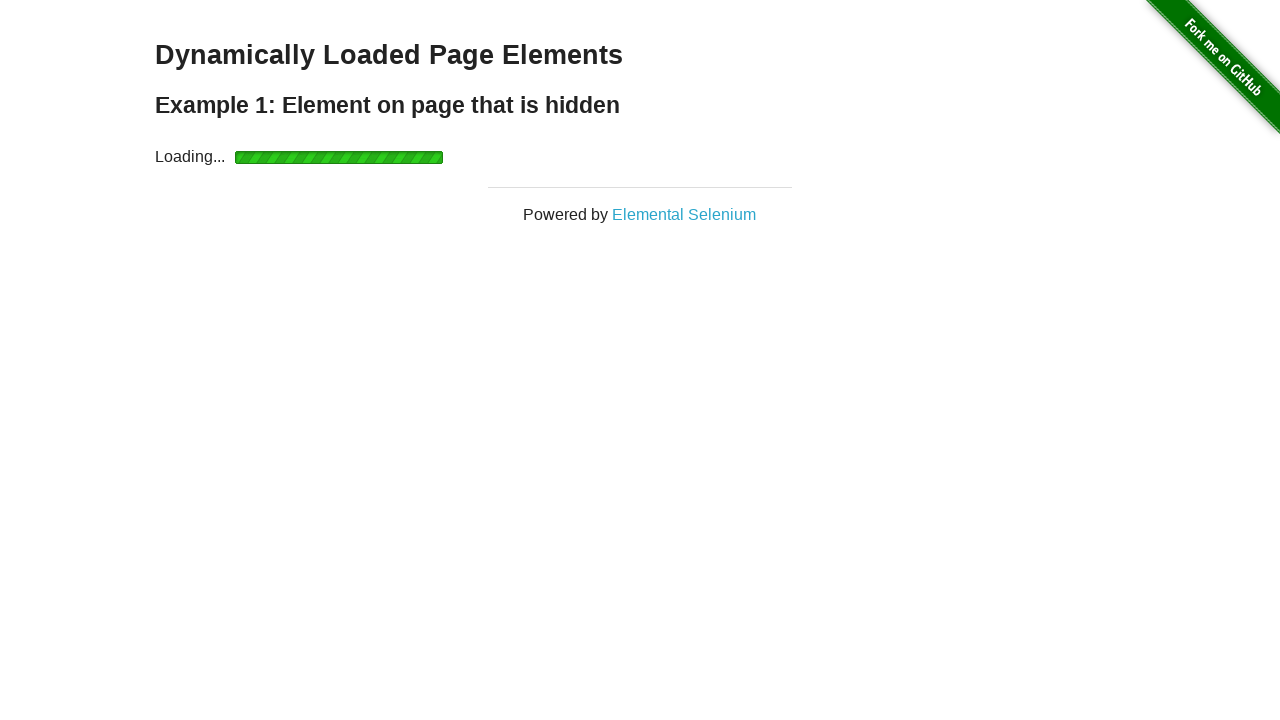

Waited for 'Hello World!' text to appear after loading animation completed
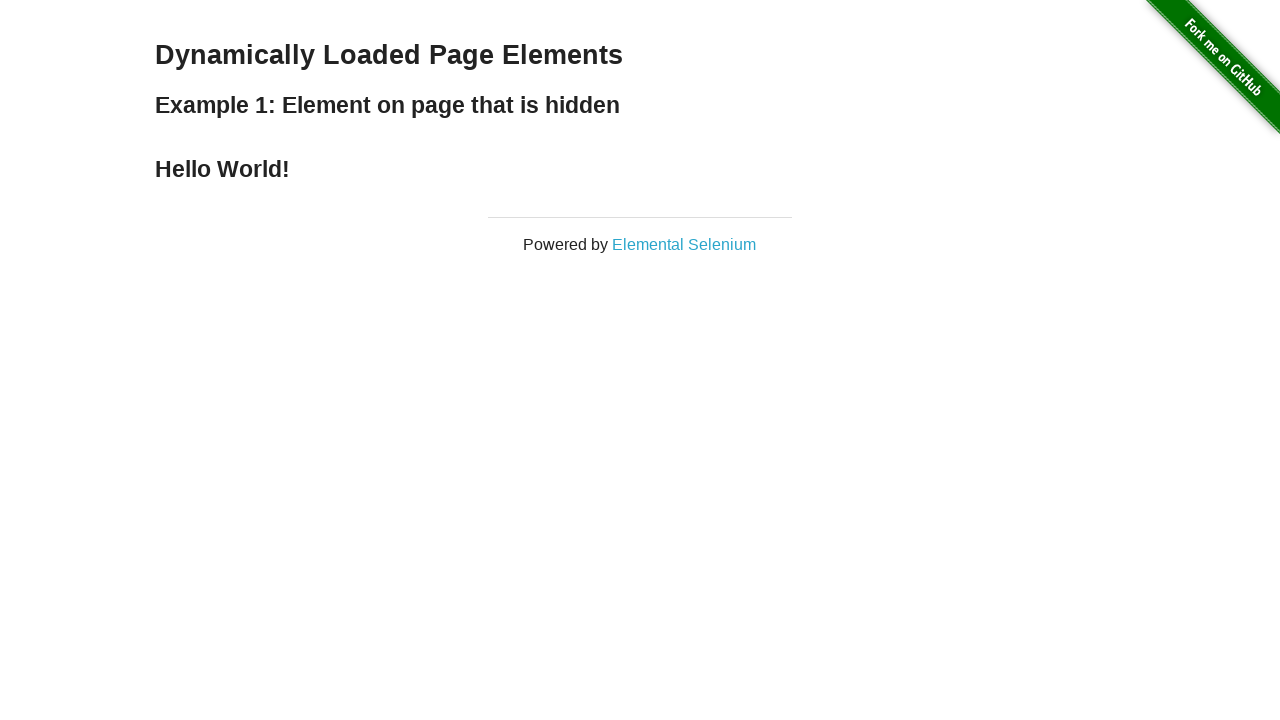

Verified that the text content equals 'Hello World!'
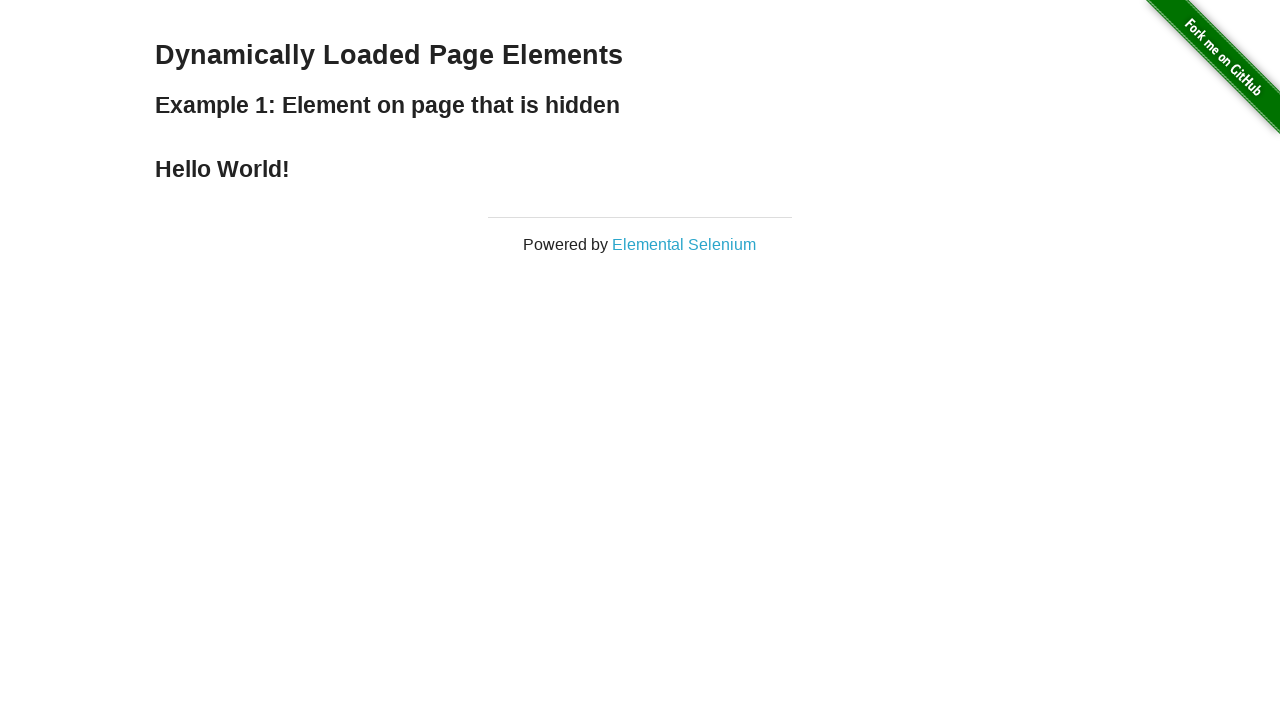

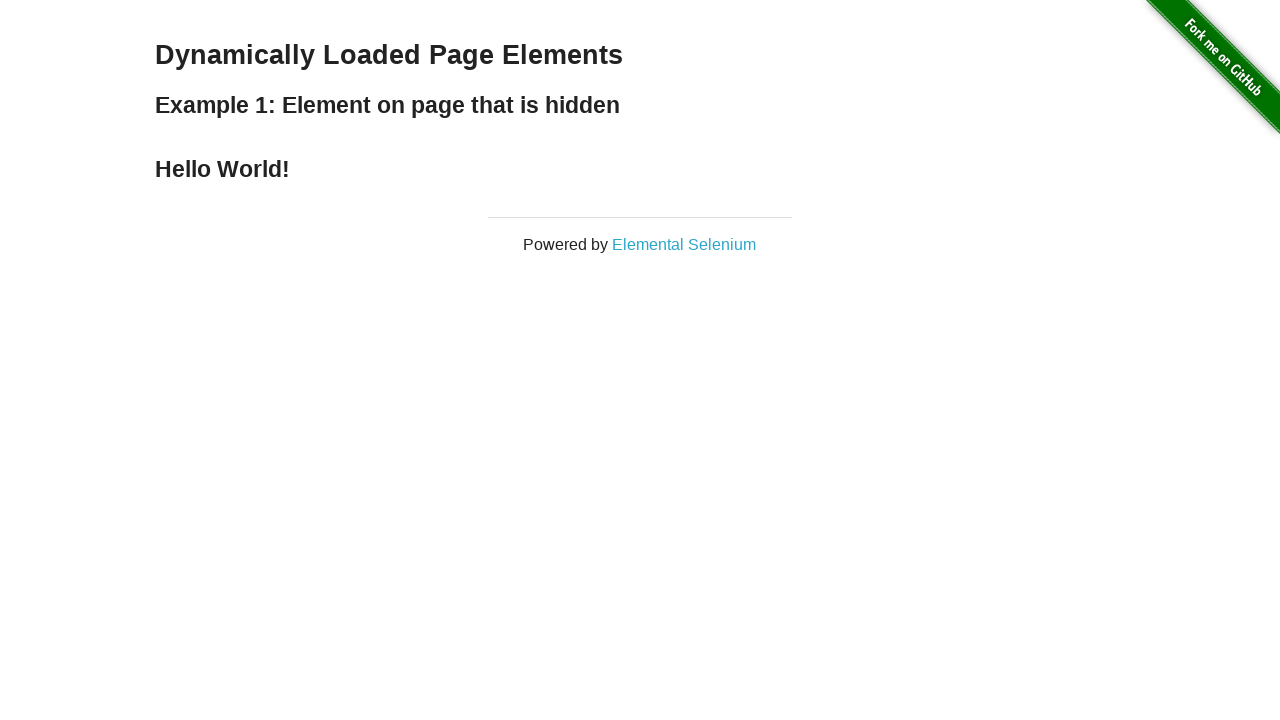